Tests context menu functionality by right-clicking on an element and selecting an option from the context menu

Starting URL: https://swisnl.github.io/jQuery-contextMenu/demo.html

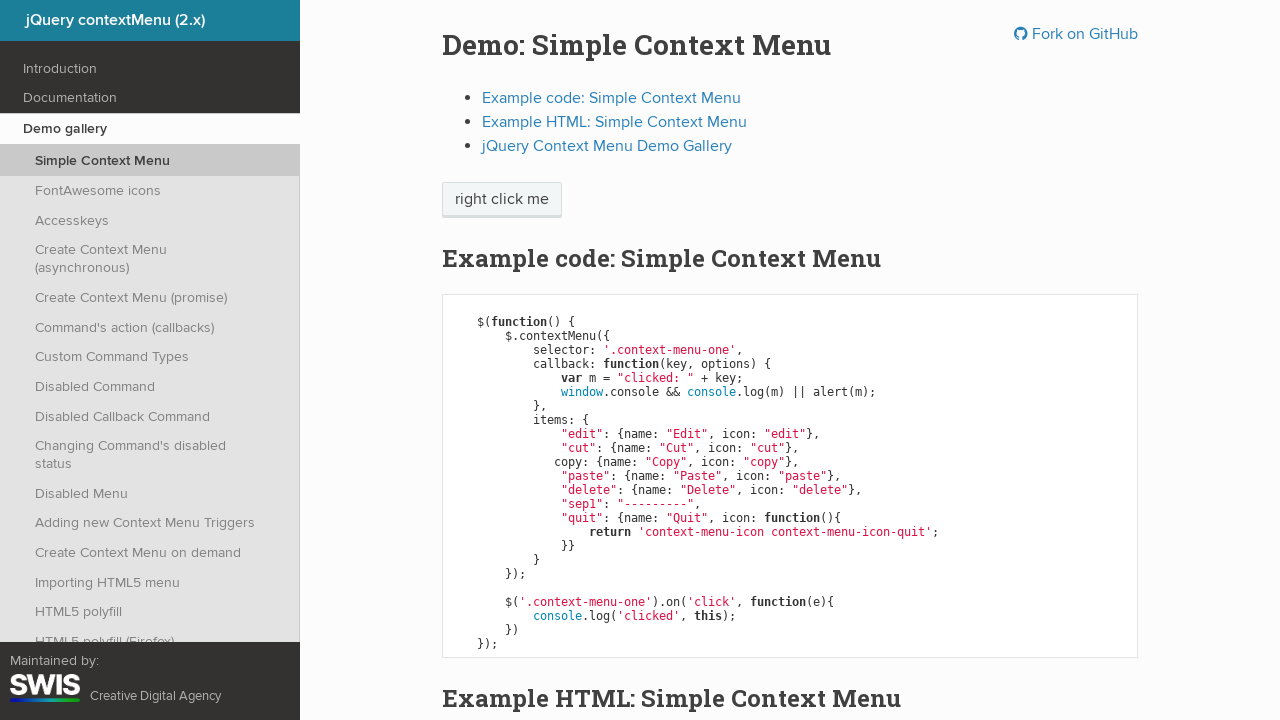

Navigated to jQuery contextMenu demo page
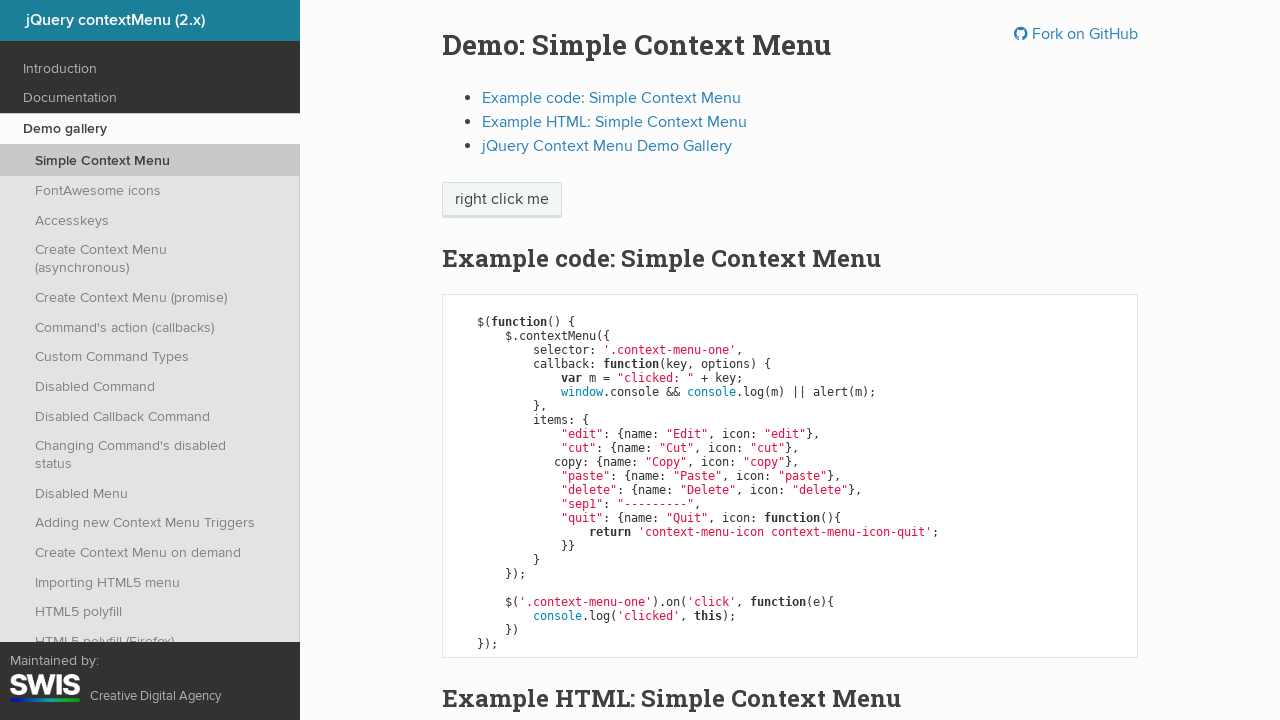

Right-clicked on context menu trigger element at (502, 200) on span.context-menu-one
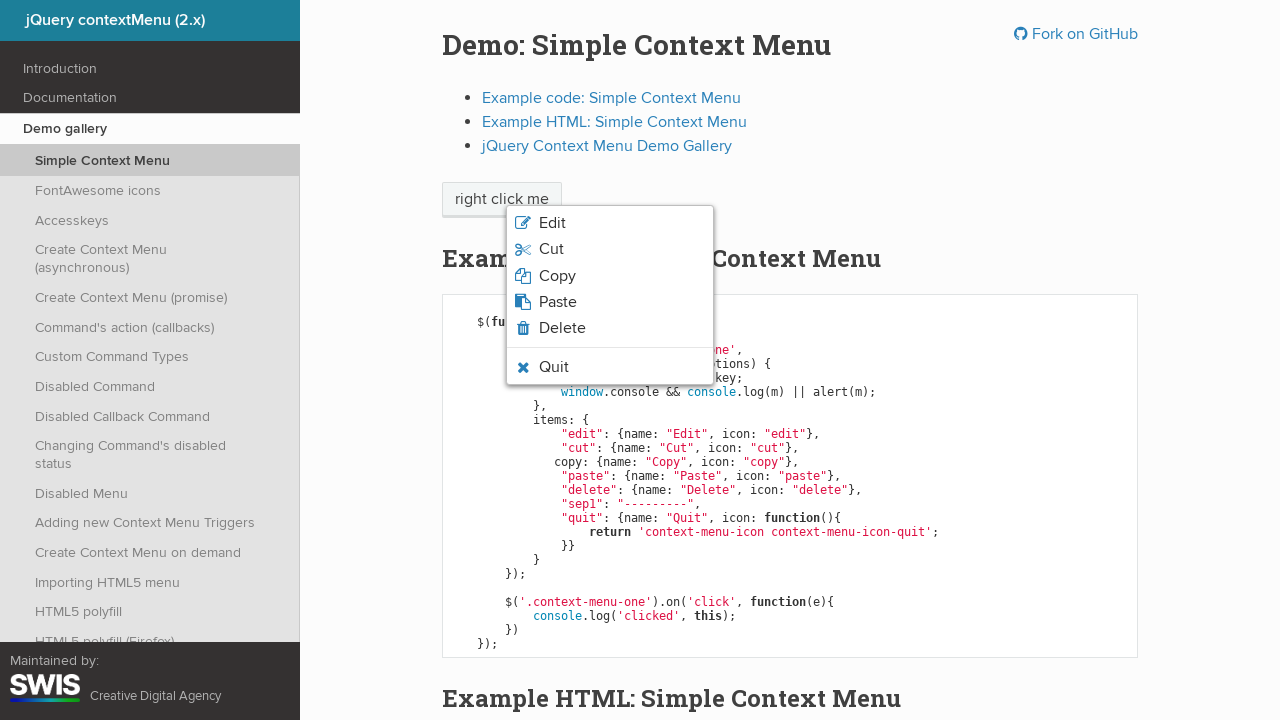

Context menu appeared with options
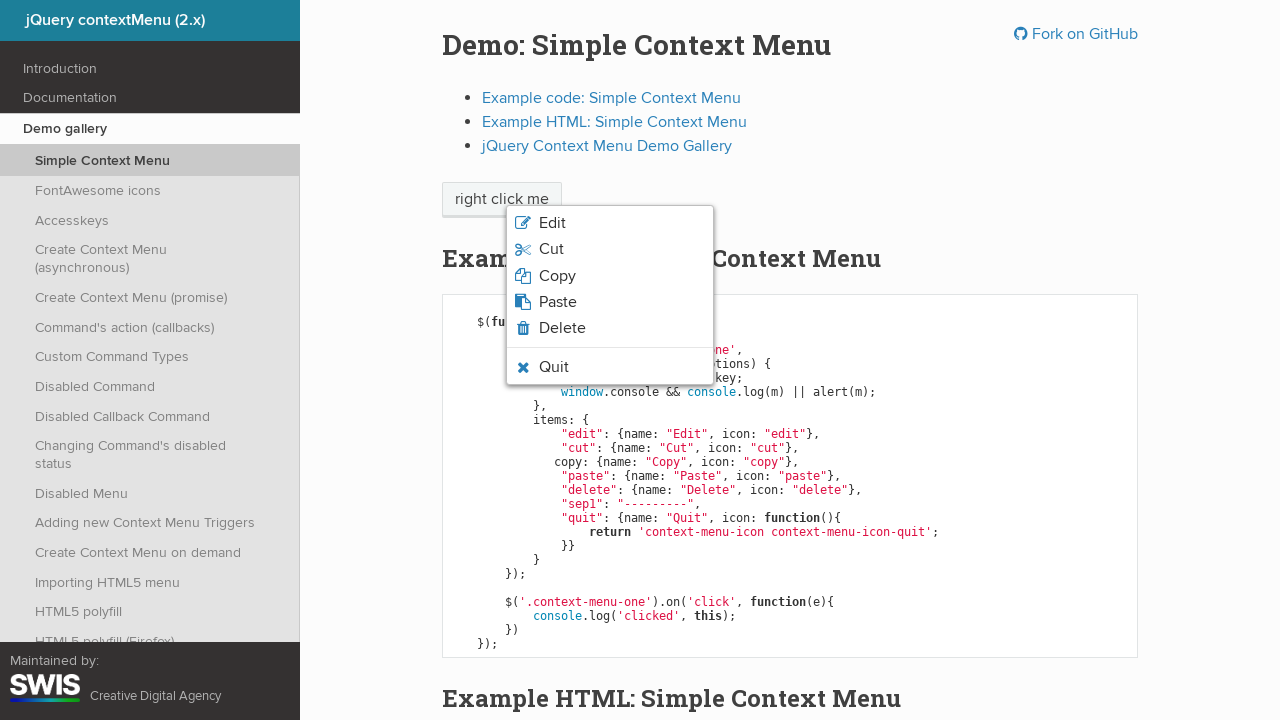

Clicked 'Paste' option from context menu at (610, 302) on ul>li.context-menu-icon >> nth=3
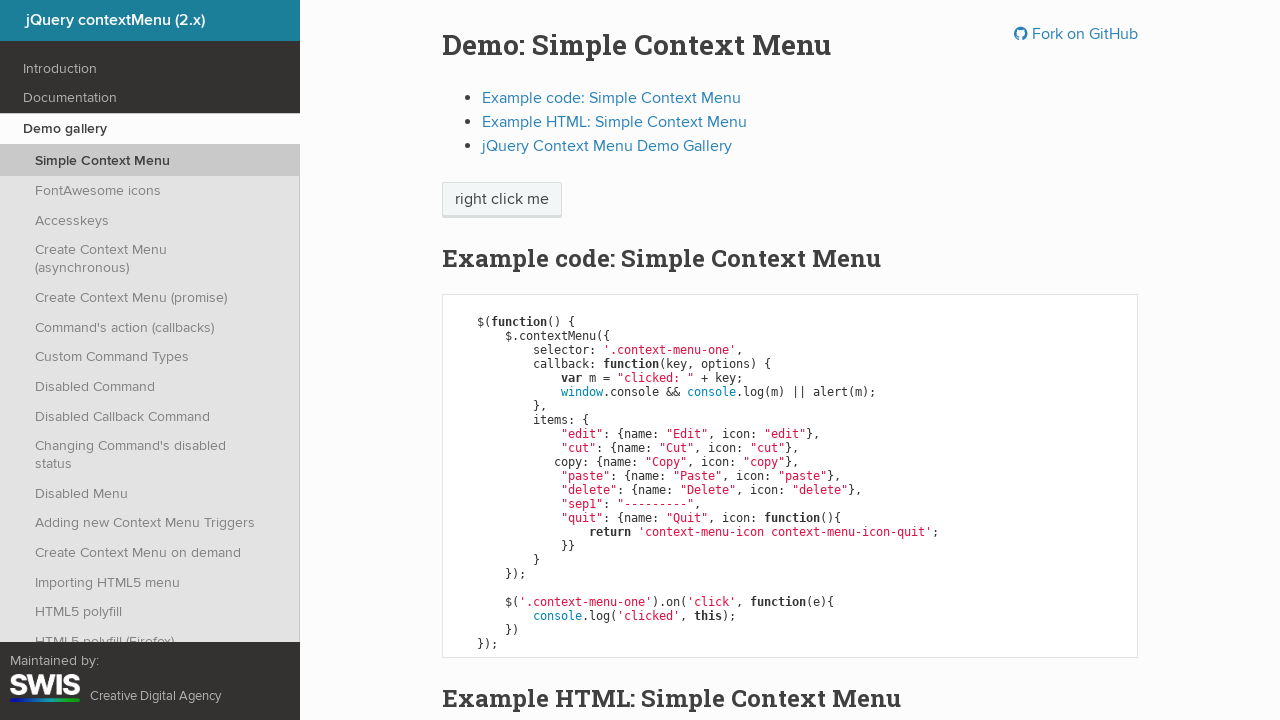

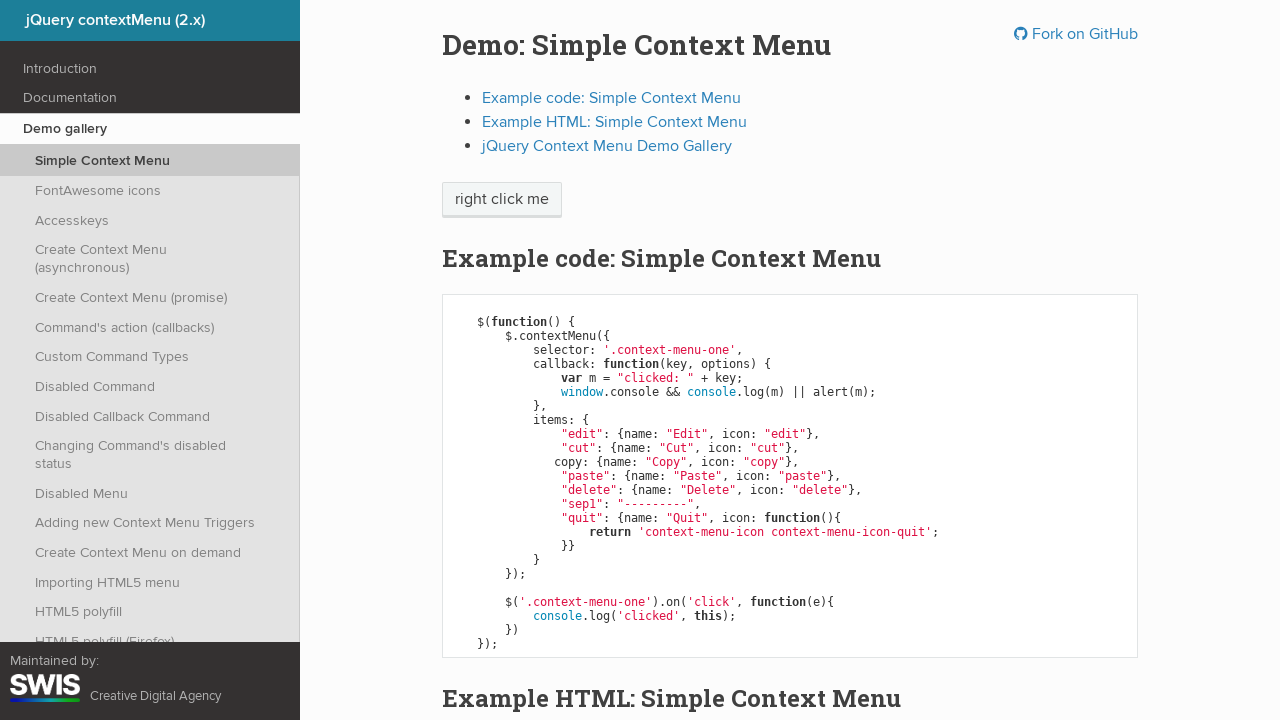